Tests a registration form by filling in first name, last name, and email fields, then submits the form and verifies the success message is displayed.

Starting URL: http://suninjuly.github.io/registration1.html

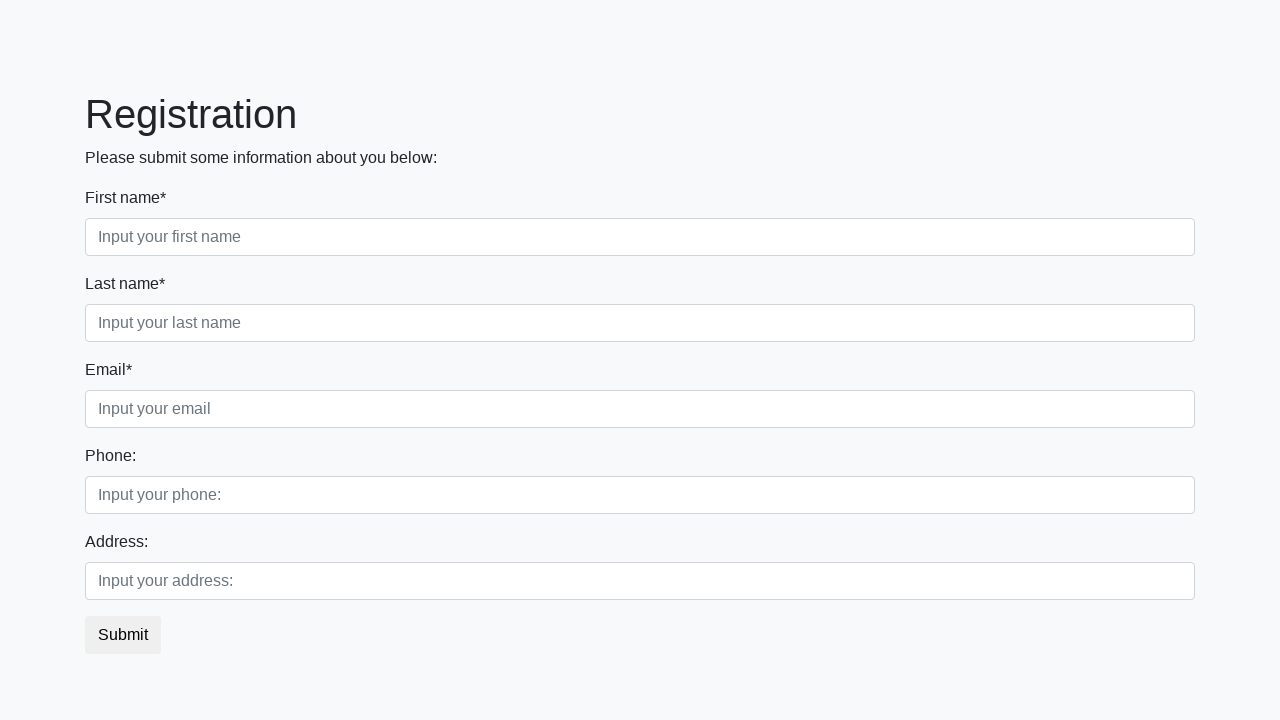

Filled first name field with 'maxim' on .container div.first_block .first
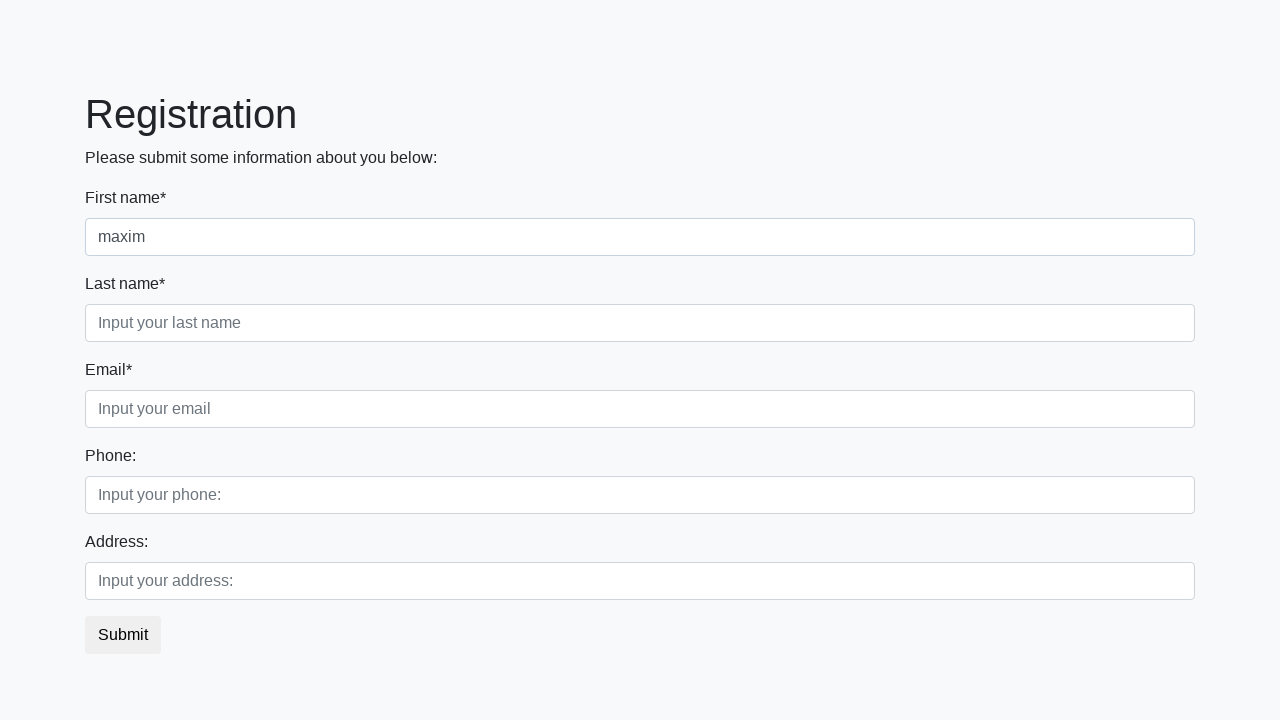

Filled last name field with 'max' on .container div.first_block .second
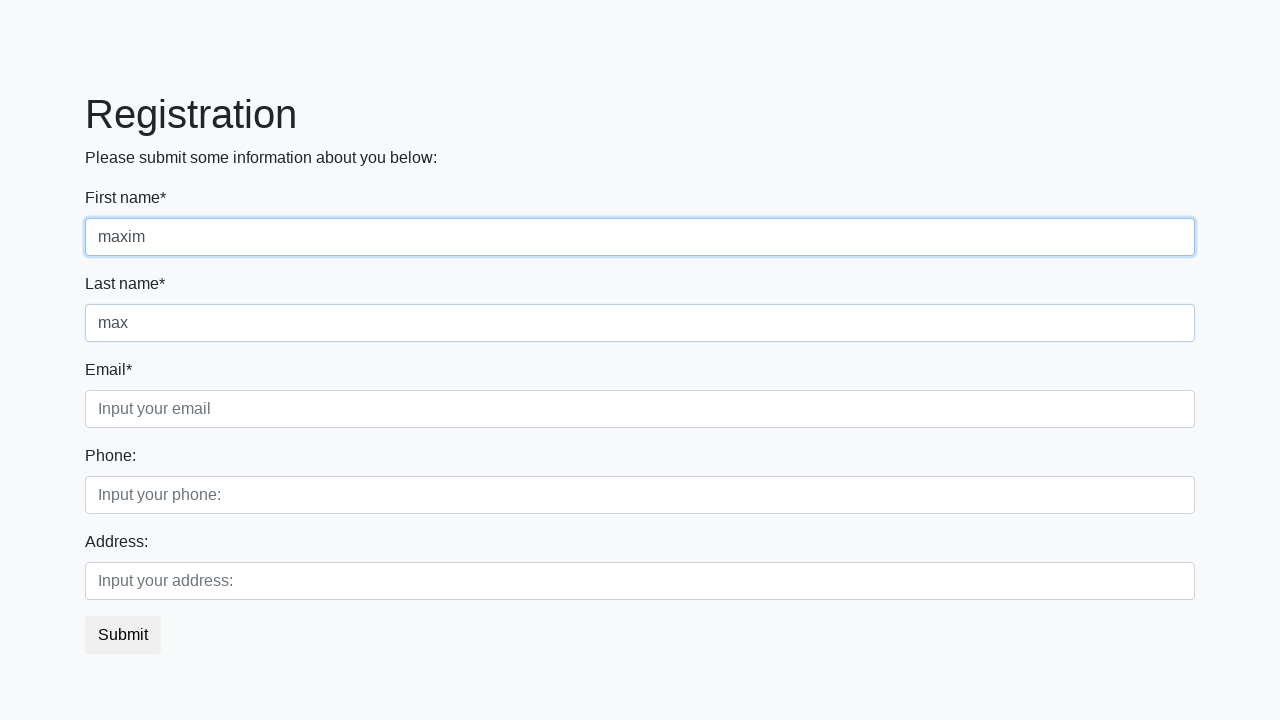

Filled email field with 'maxim@mail.ru' on .container div.first_block .third
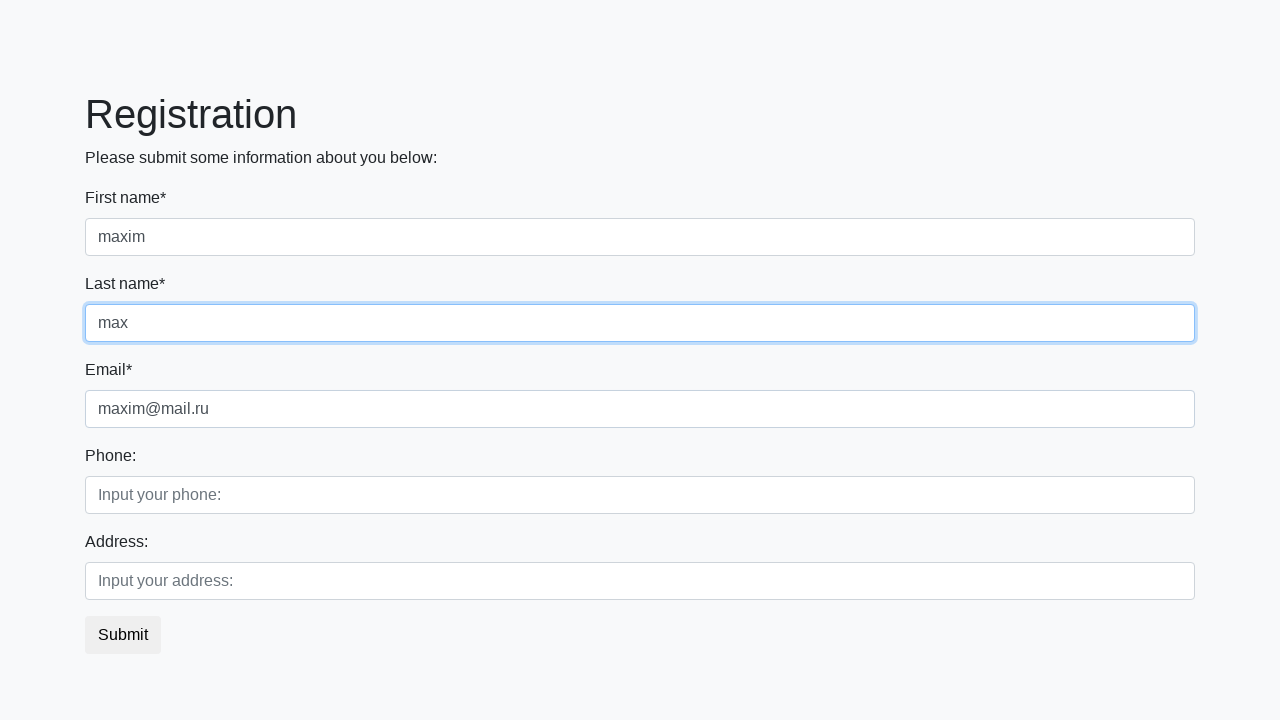

Clicked submit button to register at (123, 635) on button.btn
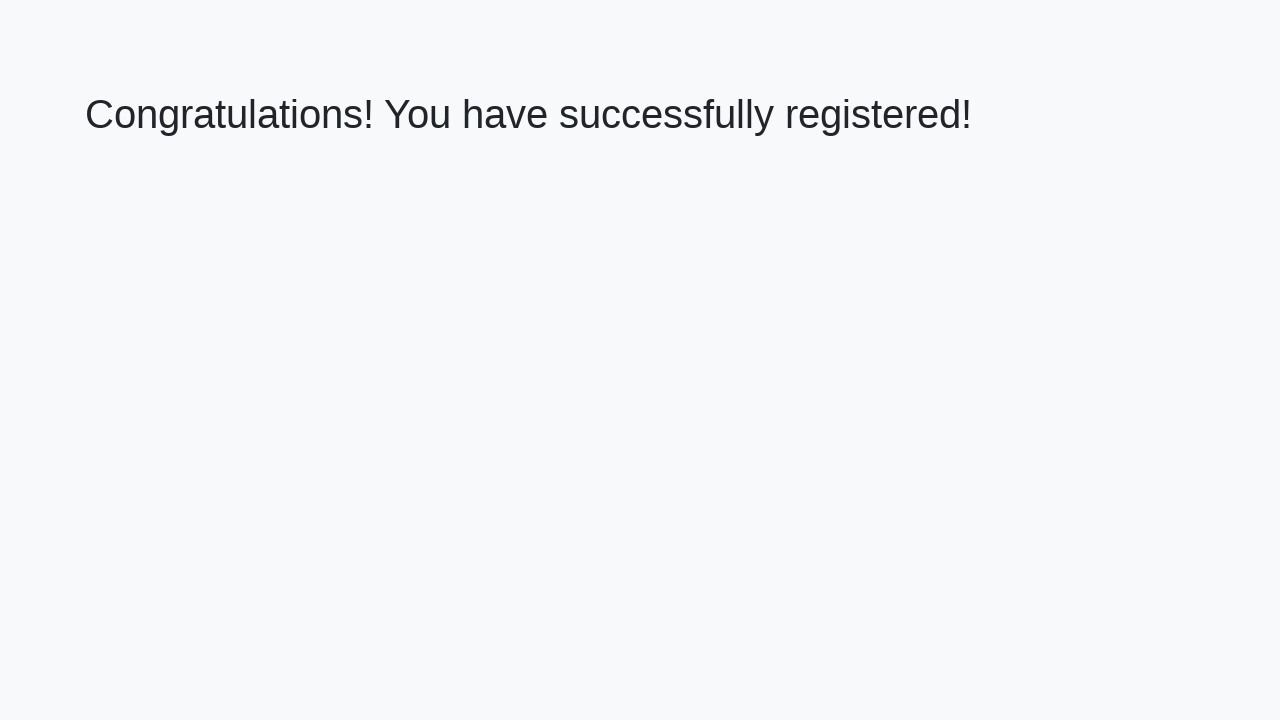

Success message heading loaded
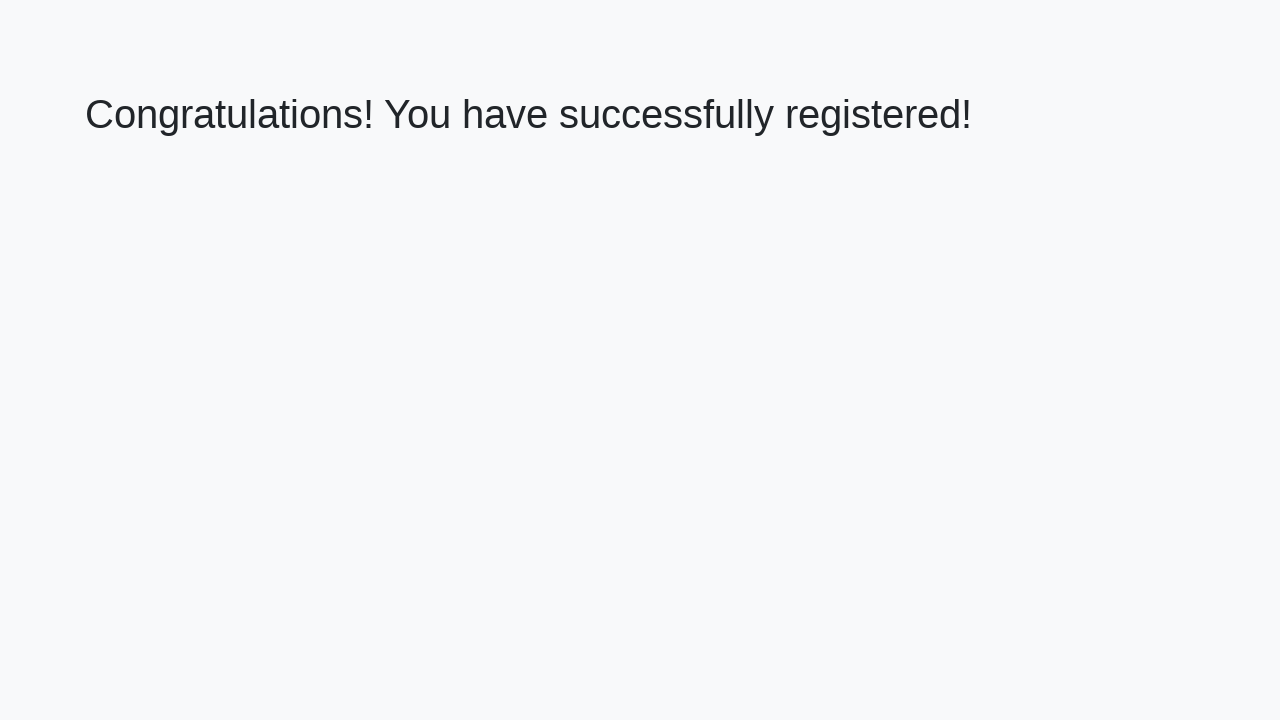

Retrieved success message text
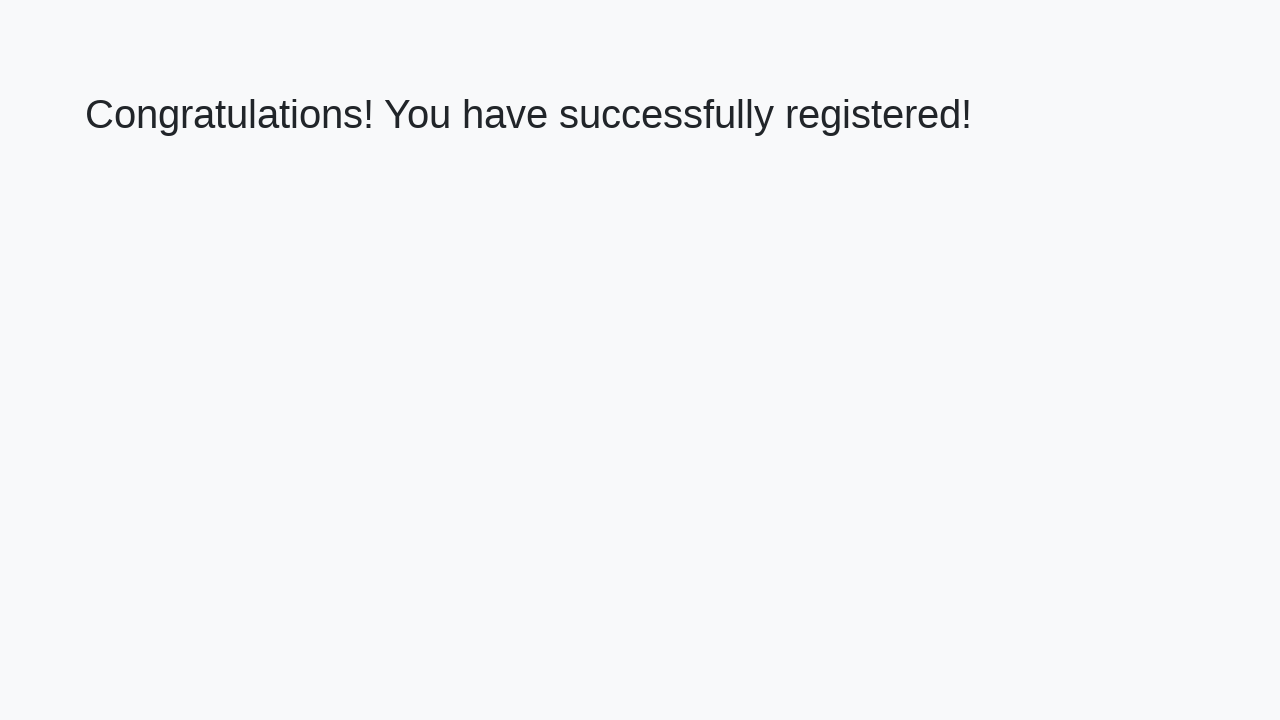

Verified success message displays 'Congratulations! You have successfully registered!'
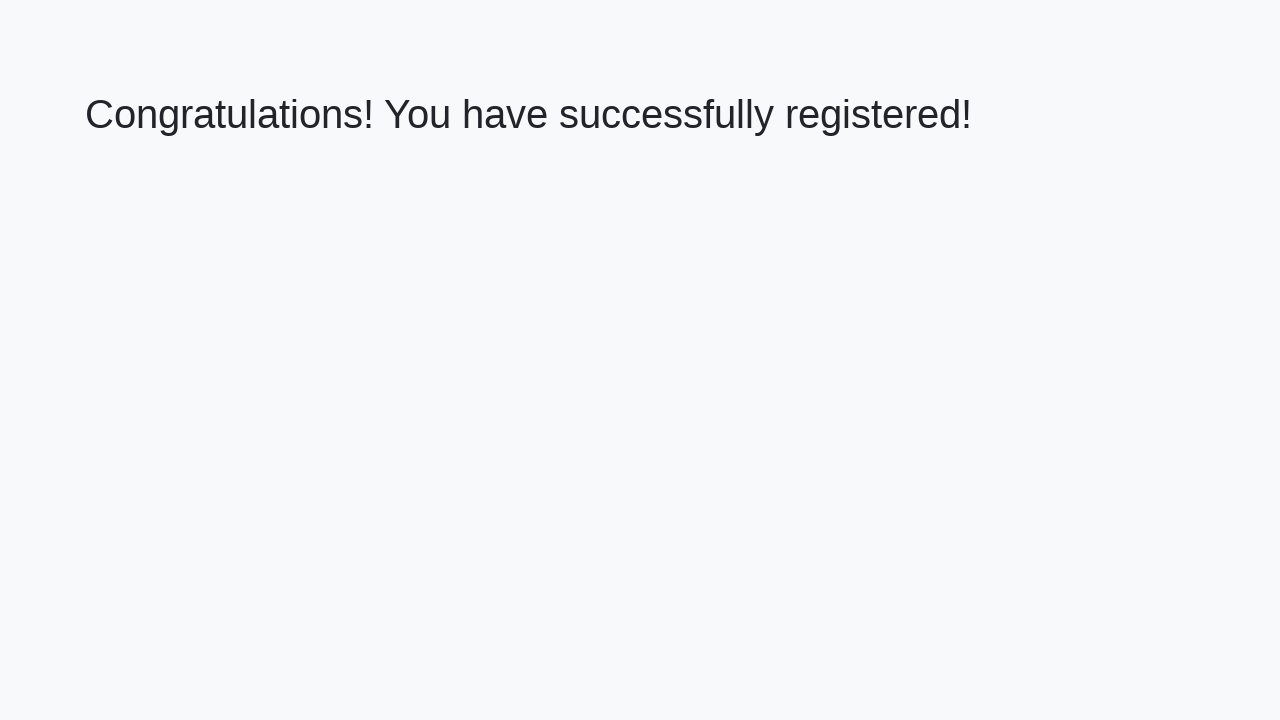

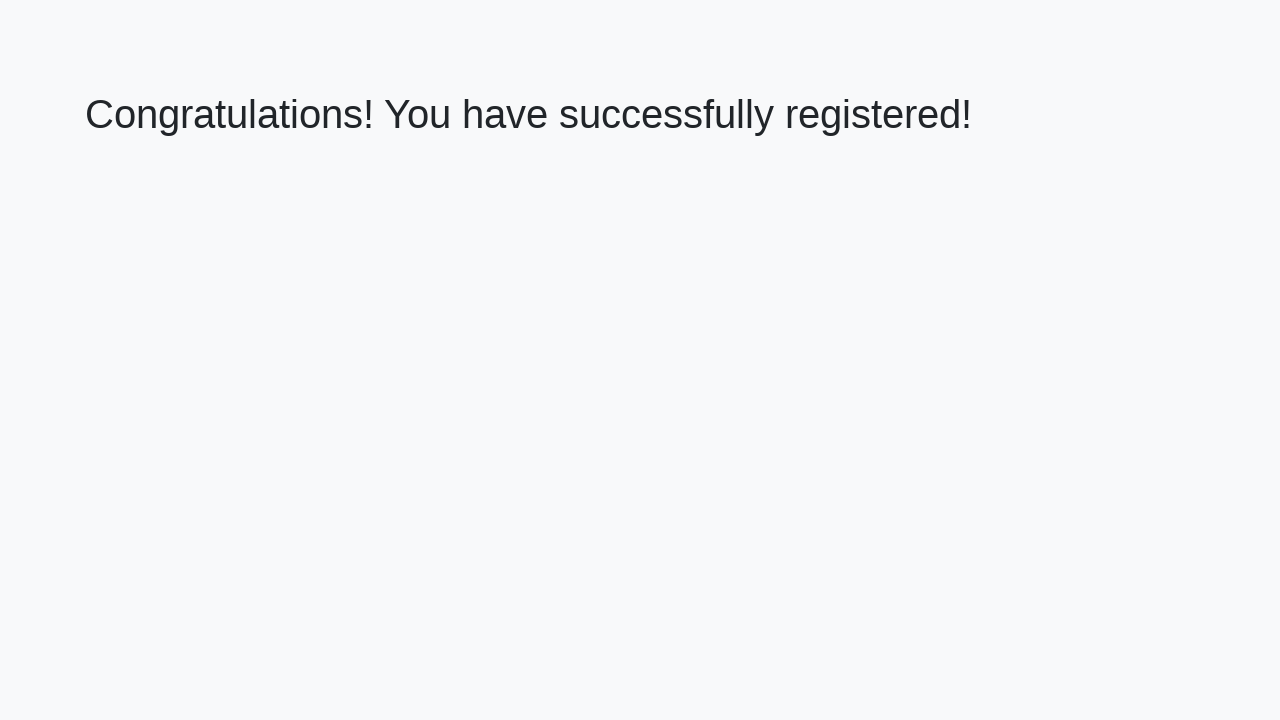